Tests multi-select dropdown functionality using an alternative approach by selecting multiple options directly via page.select_option

Starting URL: https://www.letskodeit.com/practice

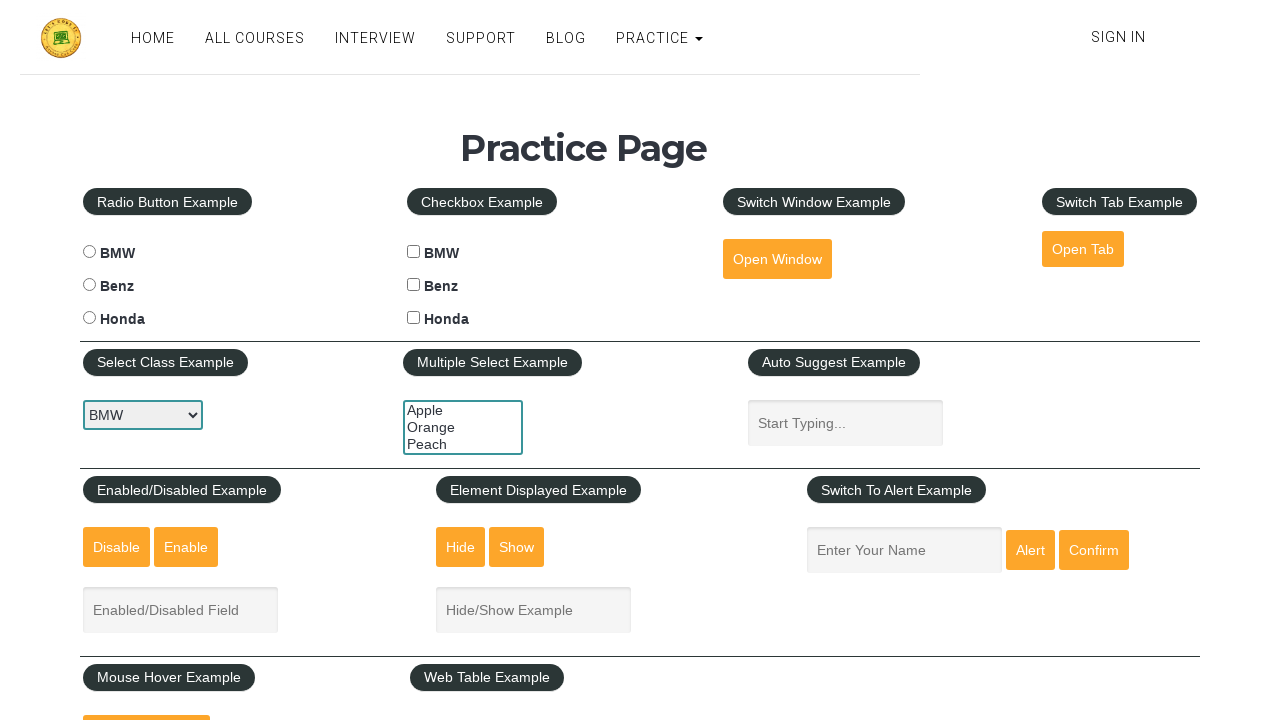

Selected multiple options 'Apple' and 'Peach' from dropdown on #multiple-select-example
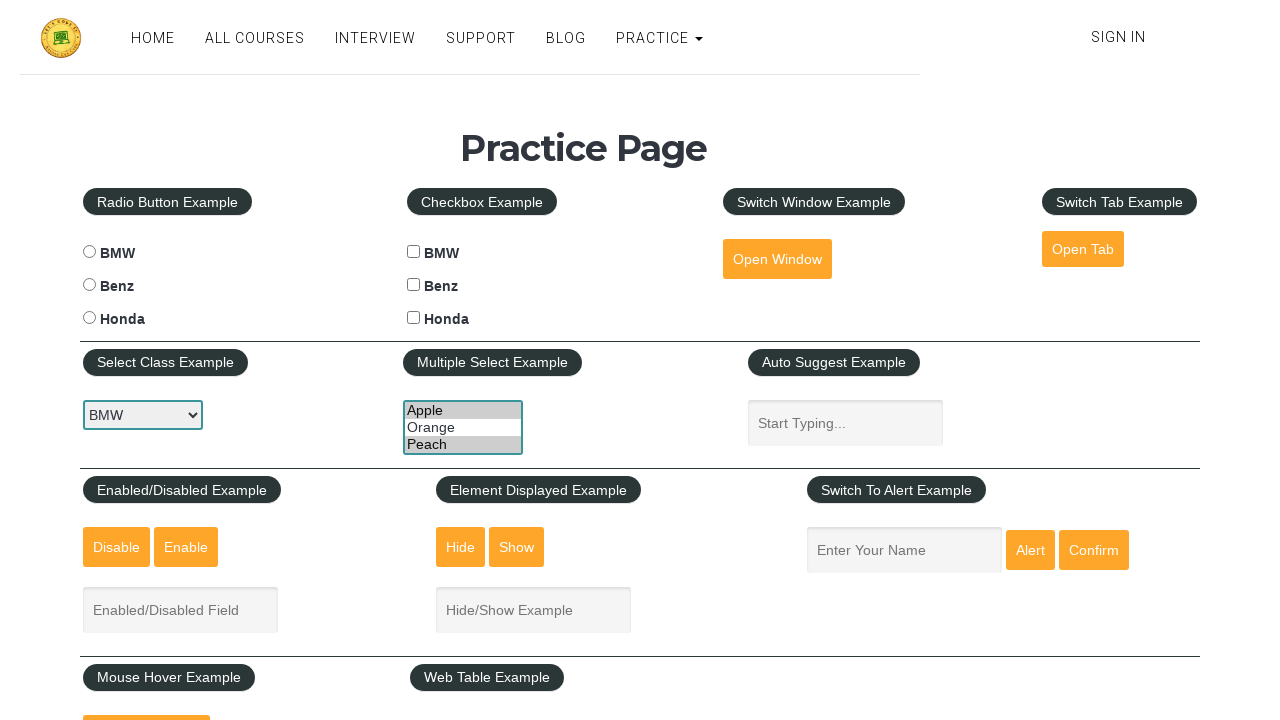

Verified that both 'Apple' and 'Peach' are selected in the dropdown
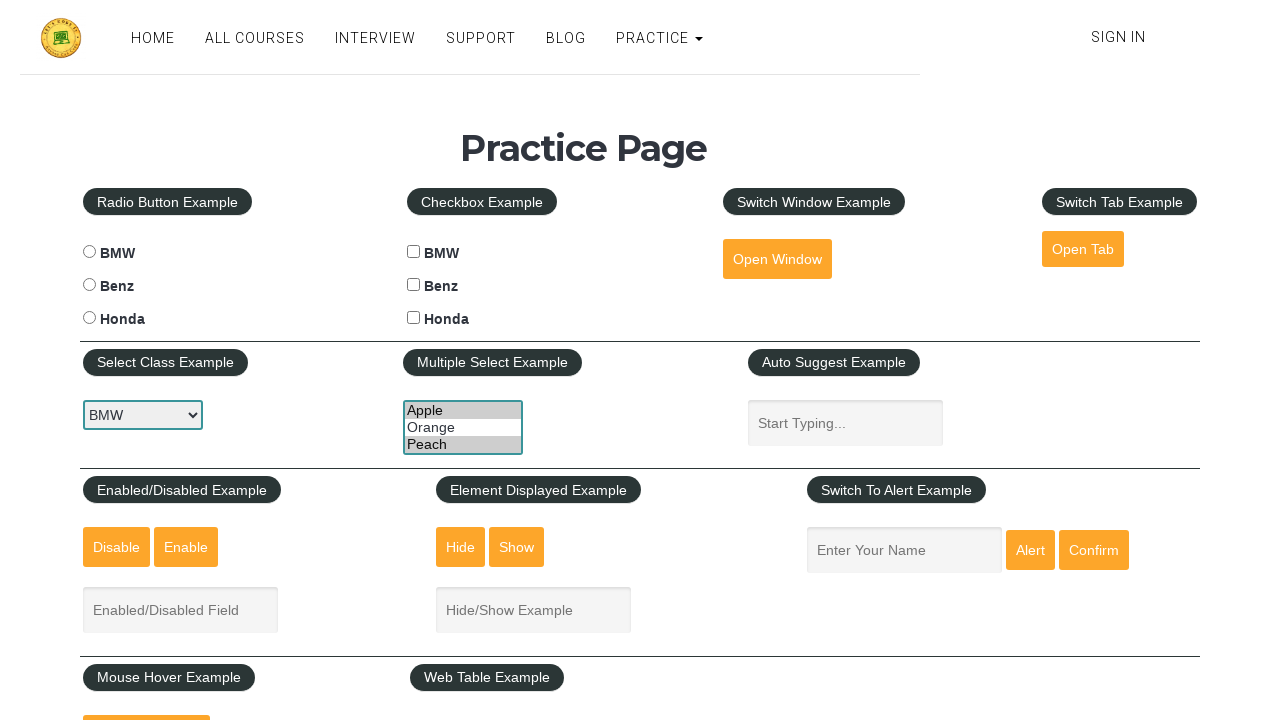

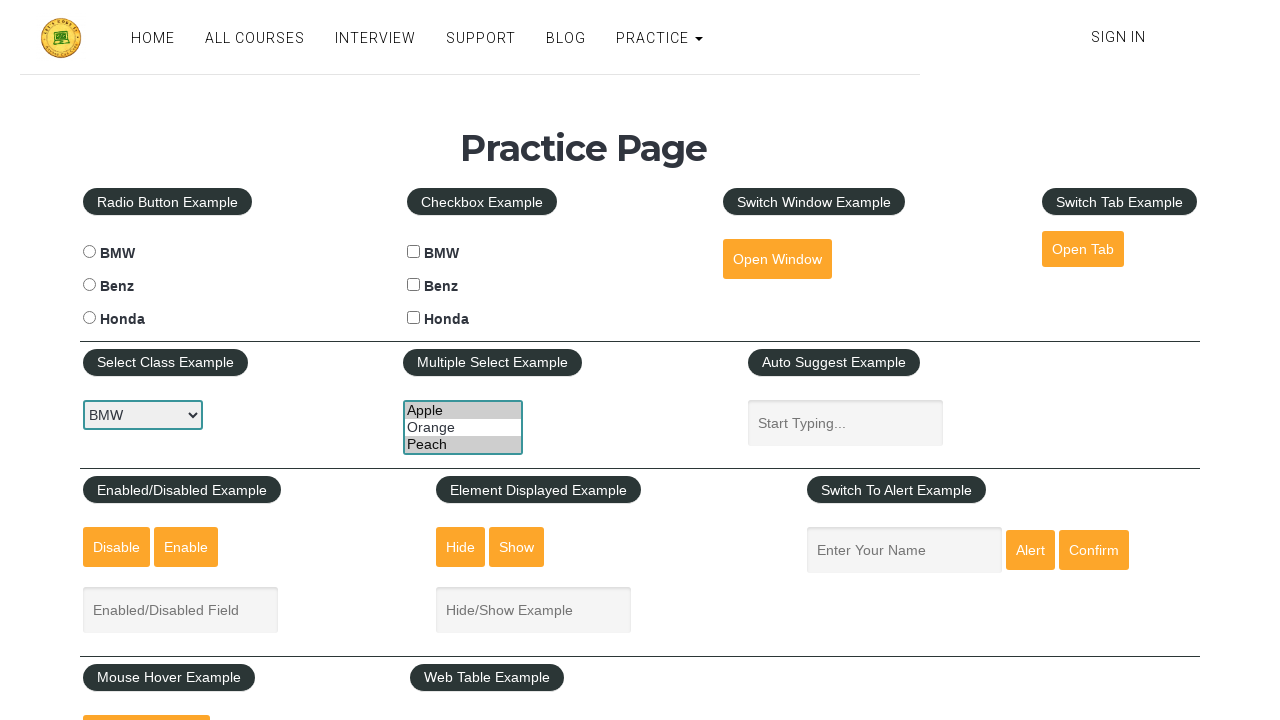